Tests clicking the Thriller genre link on a movie page and verifies navigation to the Thriller genre page

Starting URL: https://demo.playwright.dev/movies/movie?id=718821&page=1

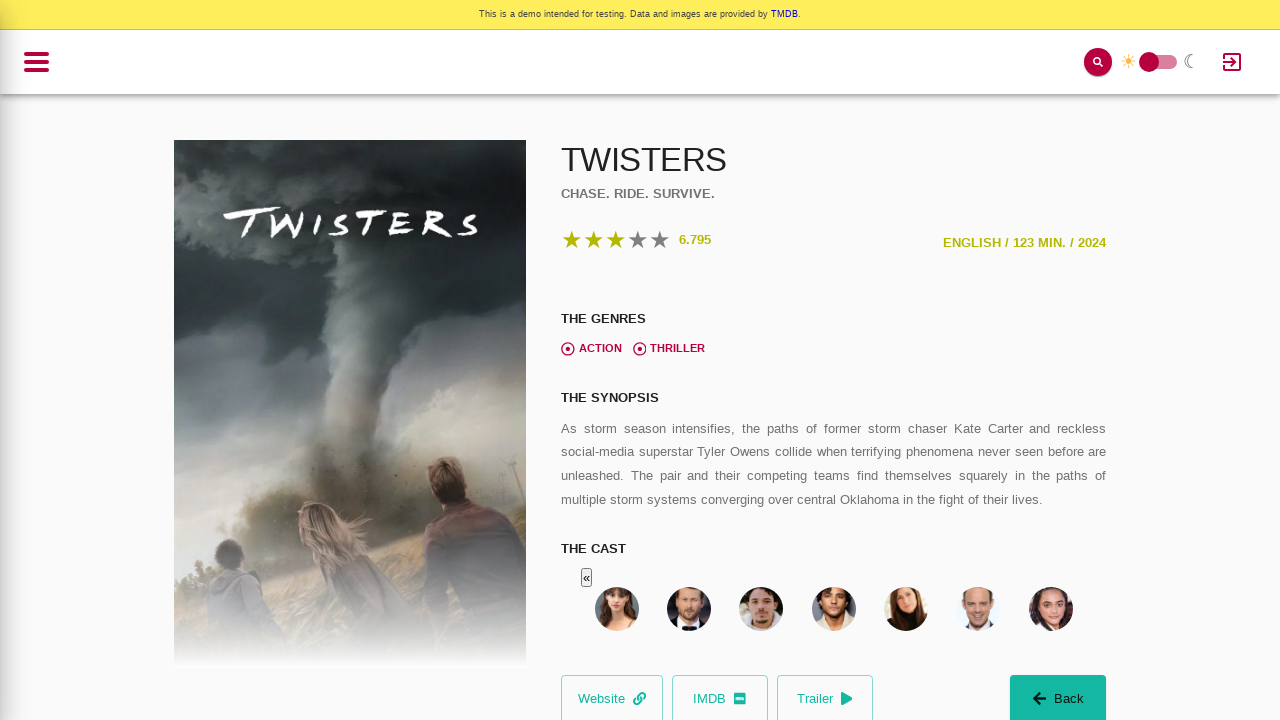

Clicked on the Thriller genre link at (669, 349) on internal:role=link[name="Thriller"i]
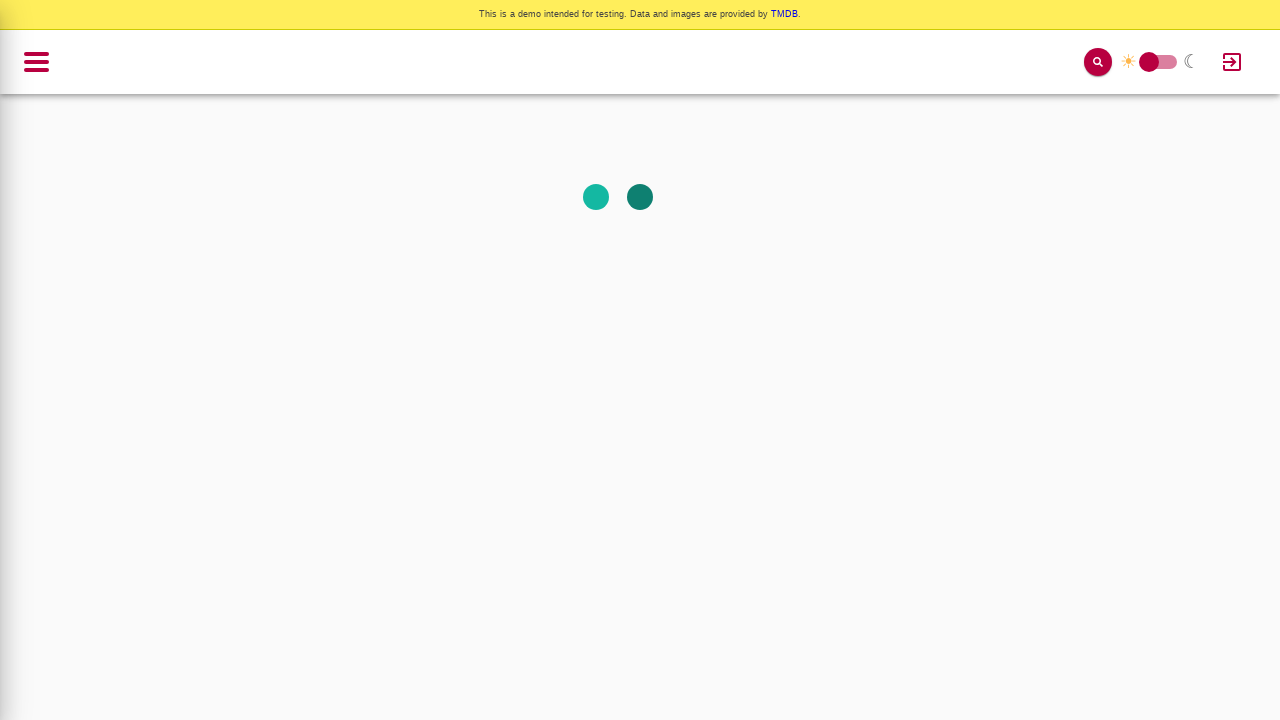

Verified Thriller genre page heading is visible
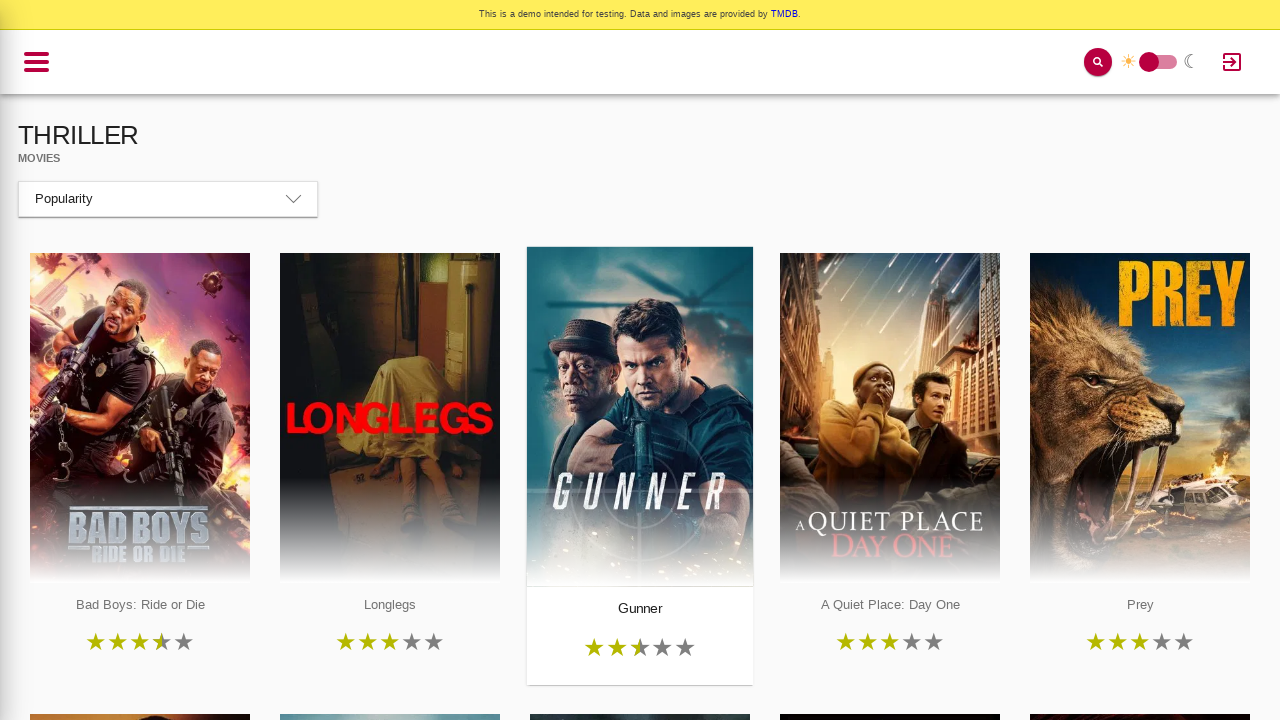

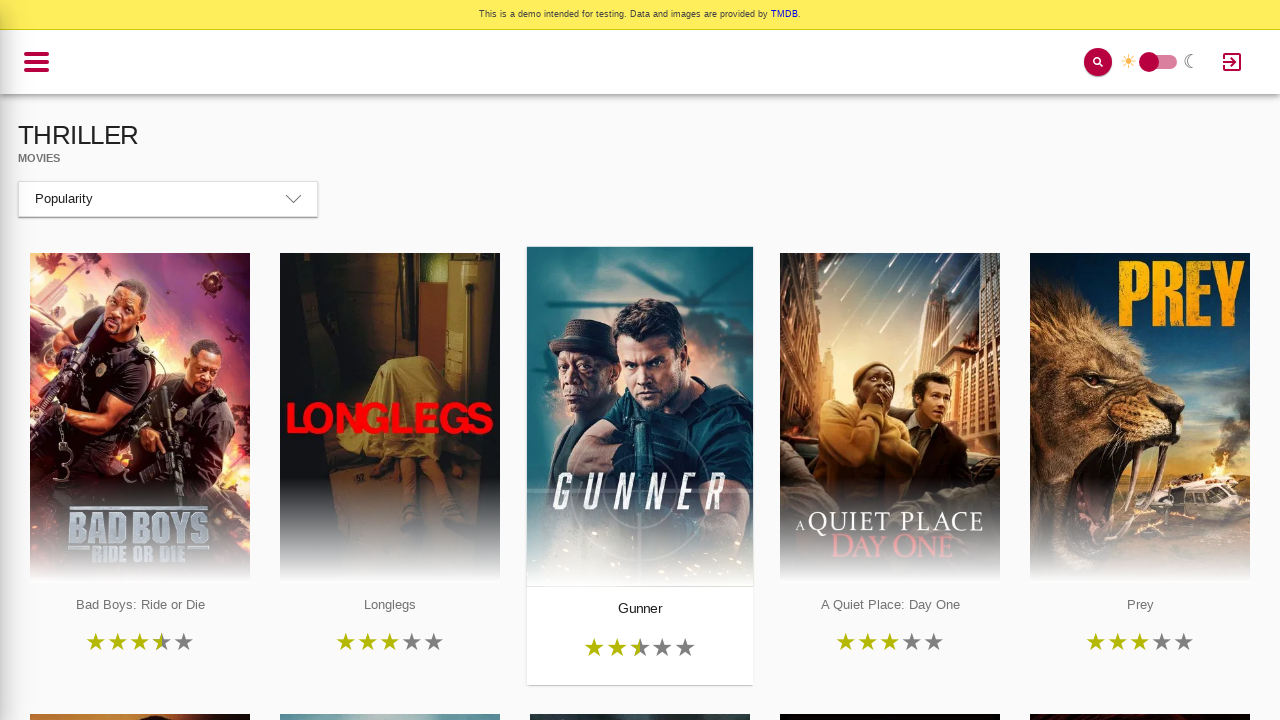